Tests revealing all puzzle labels by clicking Reveal Our Label buttons

Starting URL: https://neuronpedia.org/gemma-scope#analyze

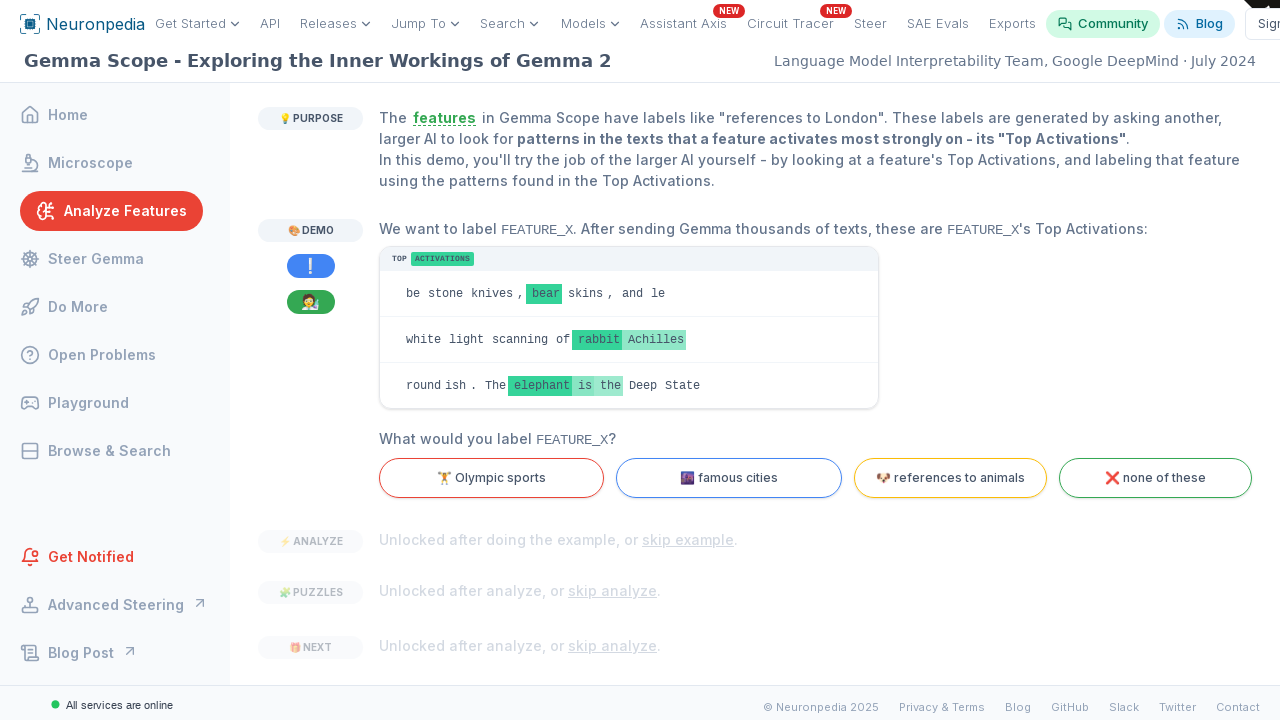

Clicked 'skip analyze' button at (612, 591) on internal:text="skip analyze"i >> nth=0
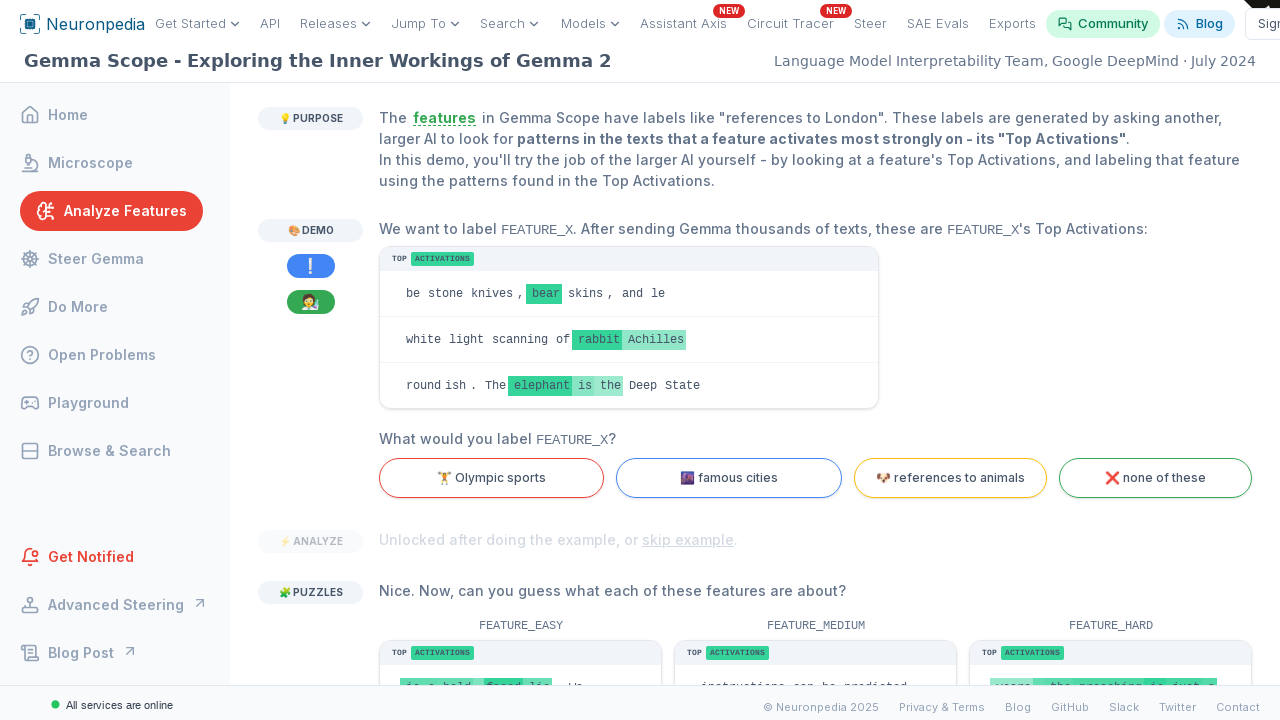

Retrieved all 'Reveal Our Label' buttons
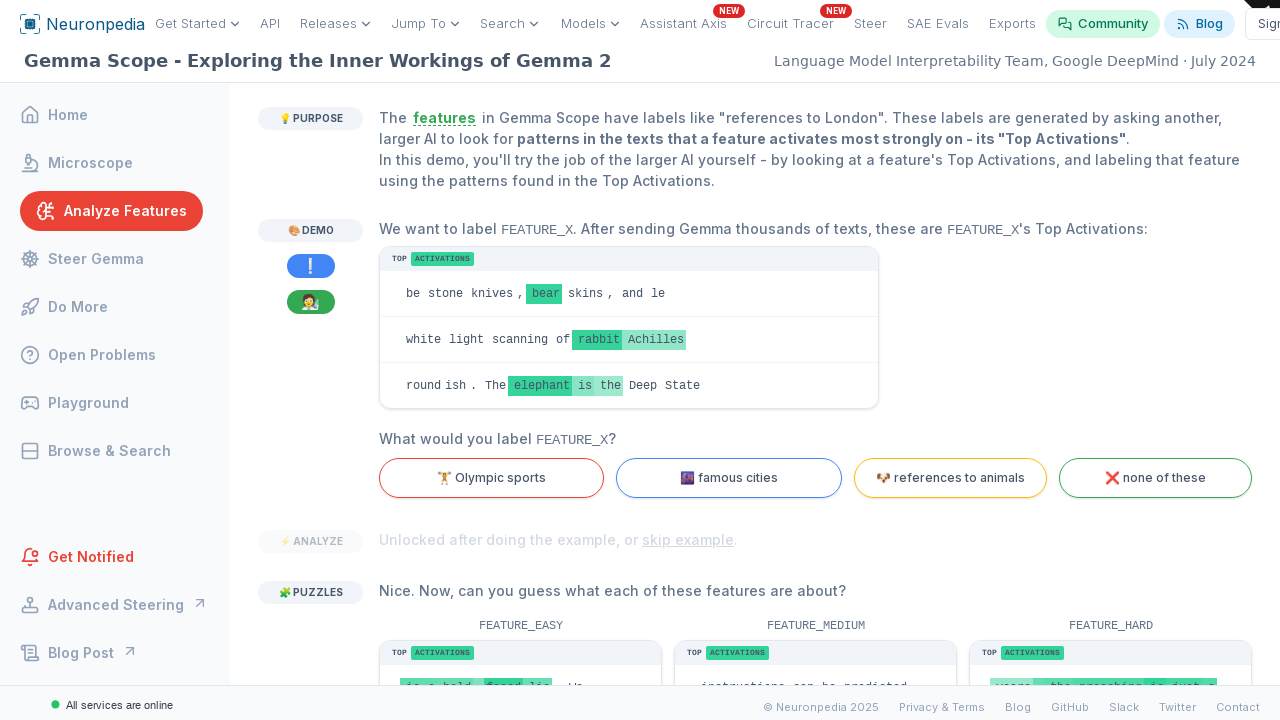

Clicked 'Reveal Our Label' button to reveal puzzle label at (447, 416) on internal:role=button[name="Reveal Our Label"i] >> nth=0
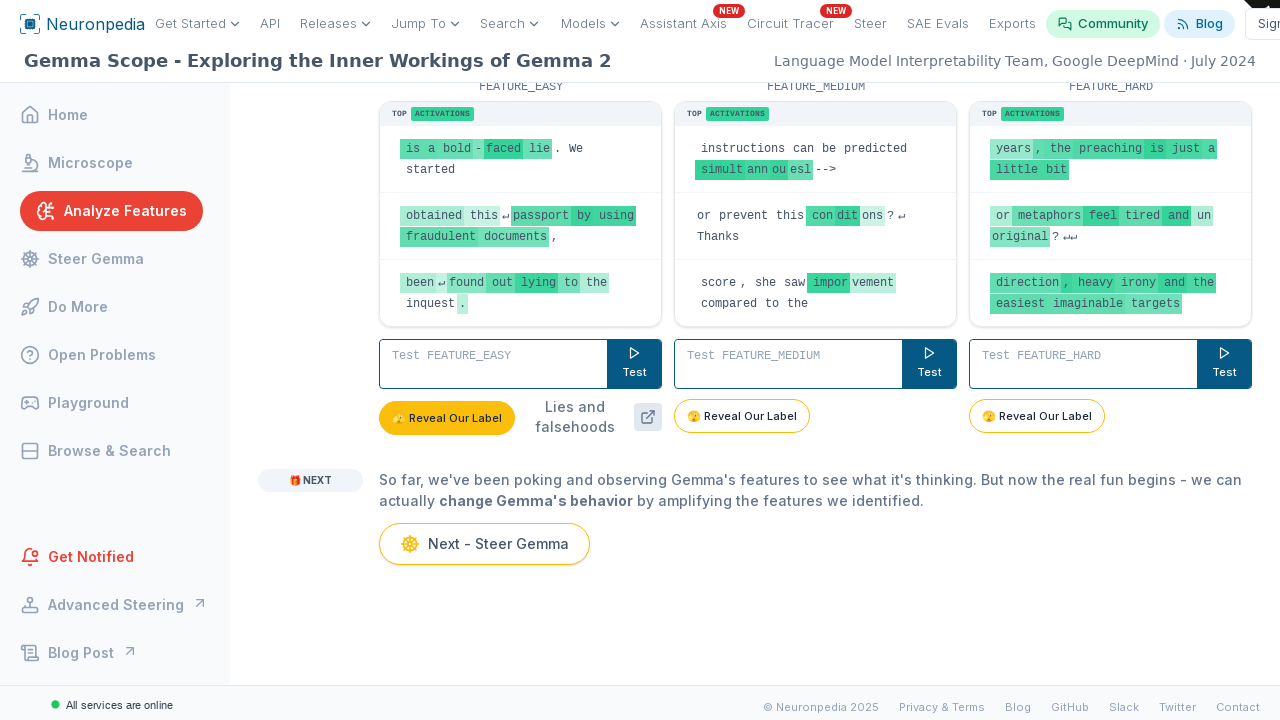

Clicked 'Reveal Our Label' button to reveal puzzle label at (742, 416) on internal:role=button[name="Reveal Our Label"i] >> nth=1
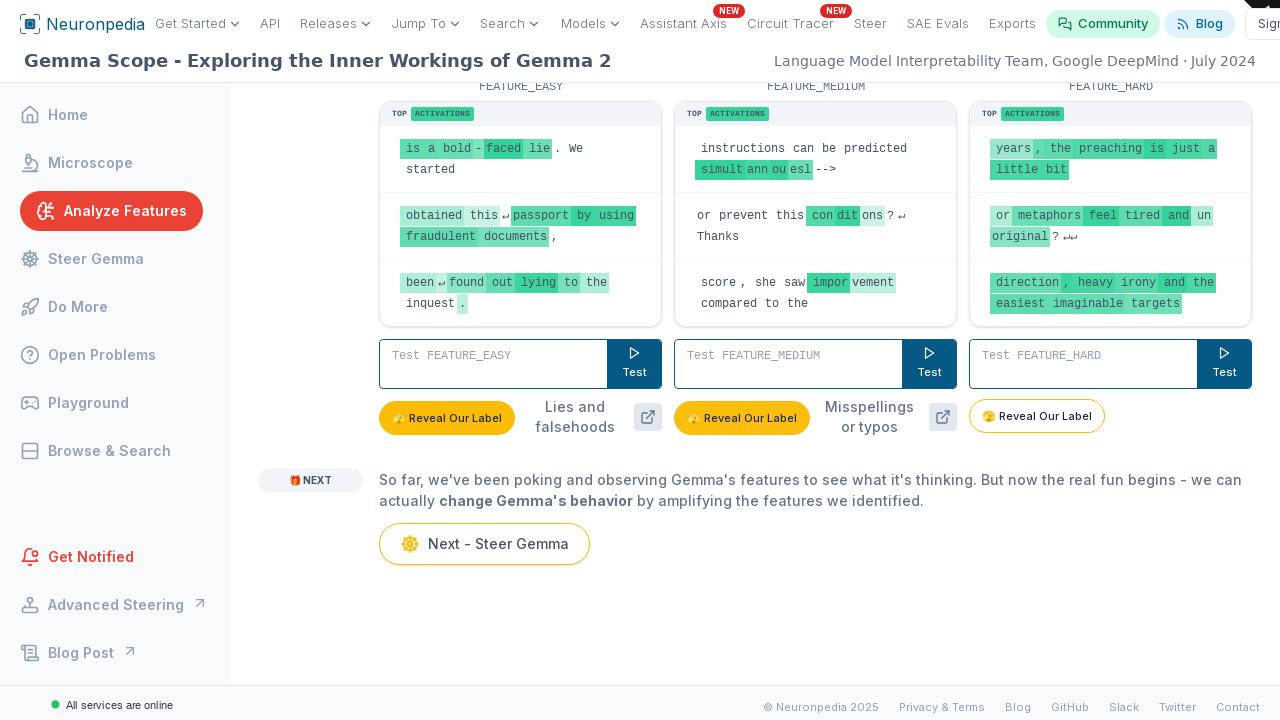

Clicked 'Reveal Our Label' button to reveal puzzle label at (1037, 416) on internal:role=button[name="Reveal Our Label"i] >> nth=2
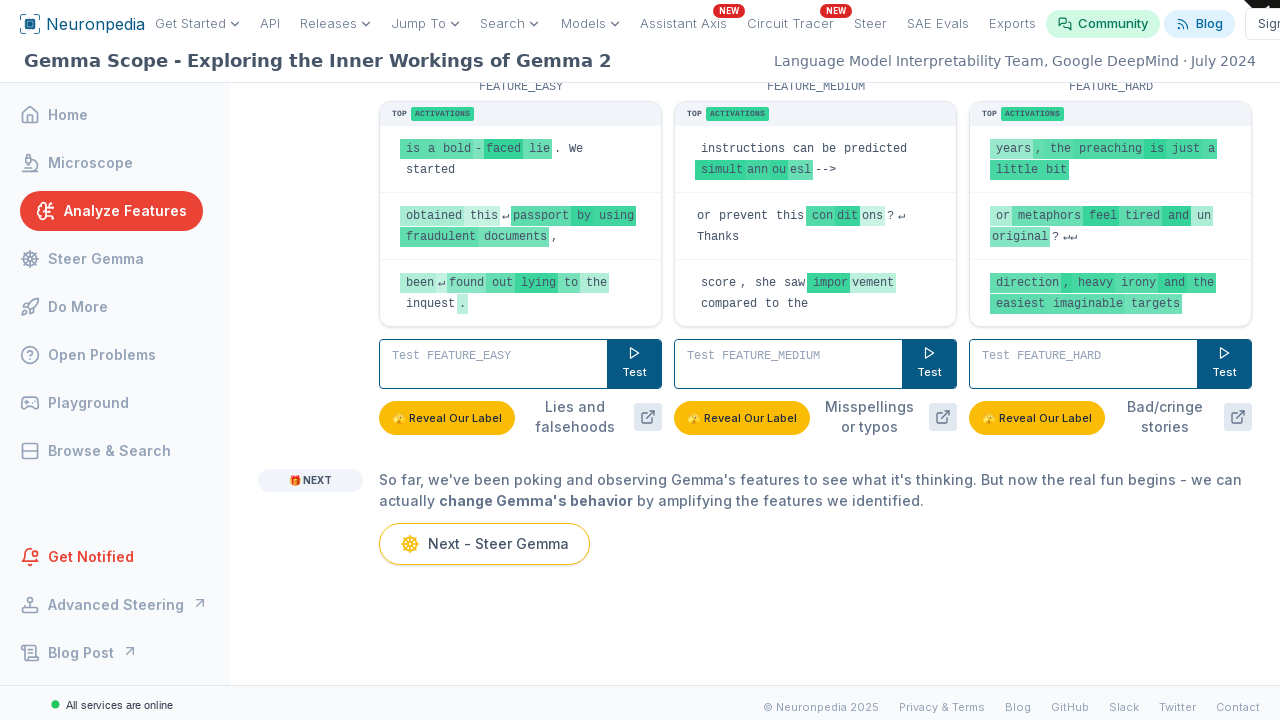

Verified 'Lies and falsehoods' label is visible
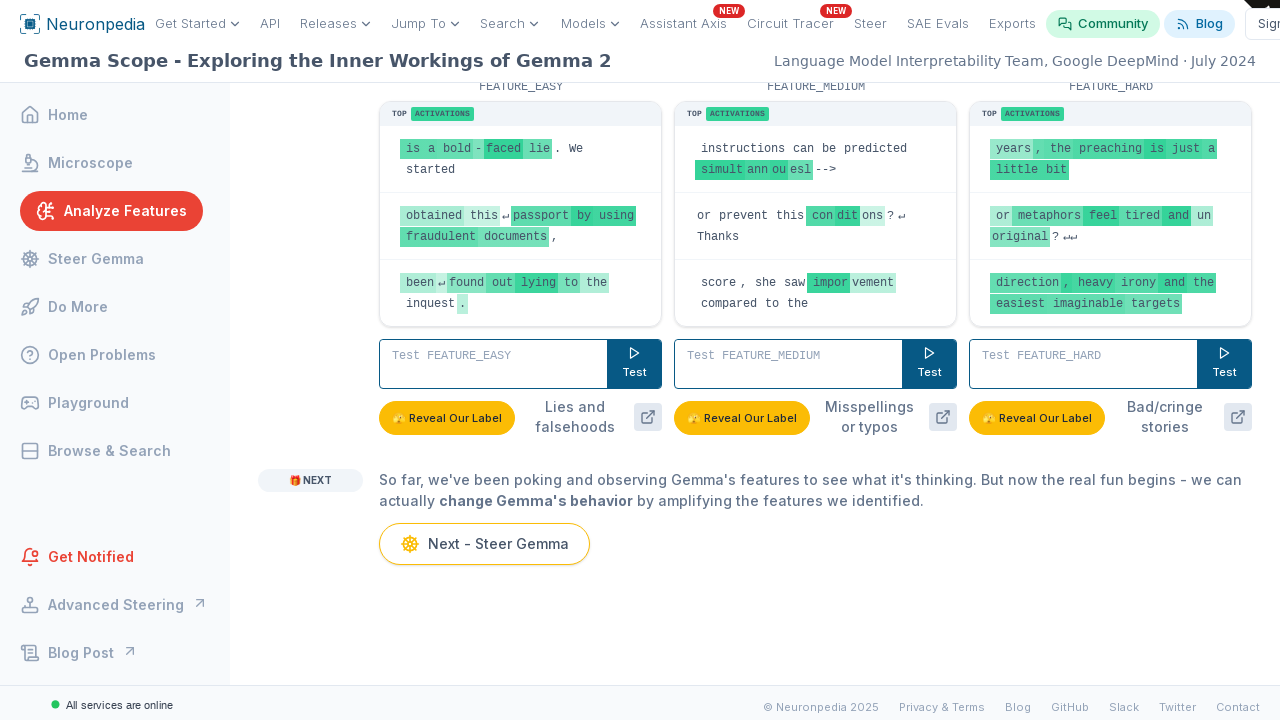

Verified 'Misspellings or typos' label is visible
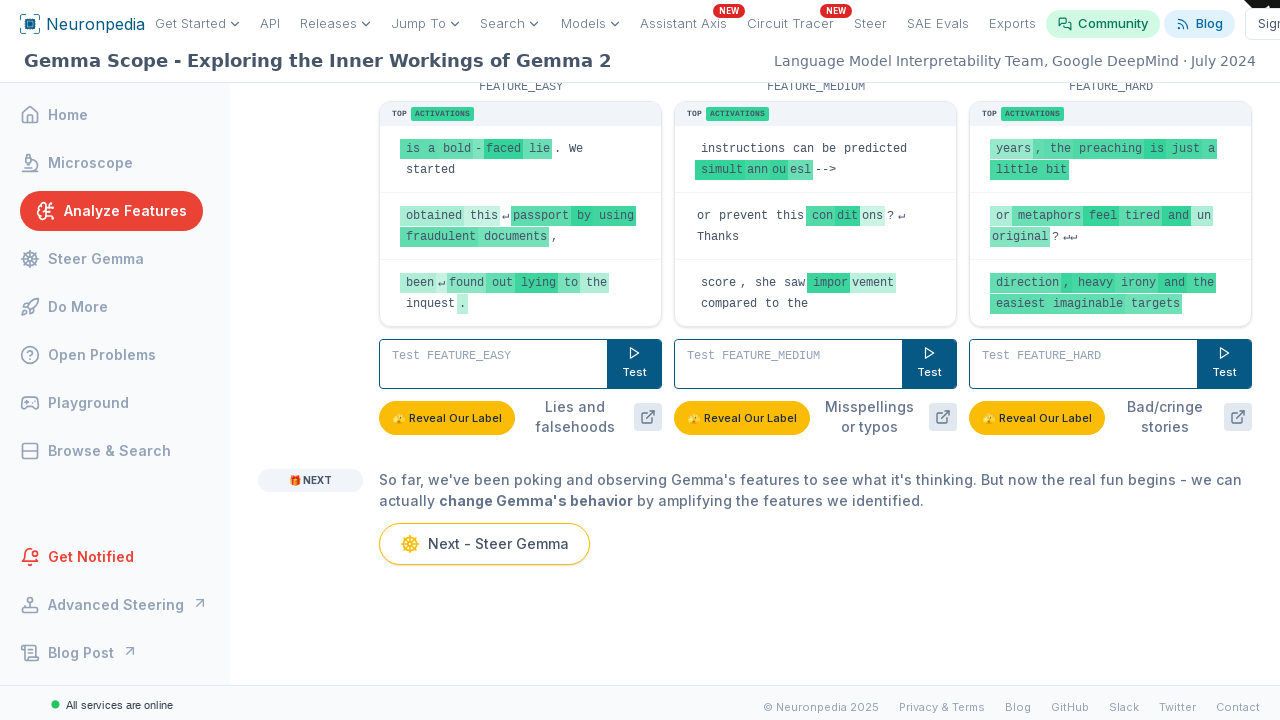

Verified 'Bad/cringe stories' label is visible
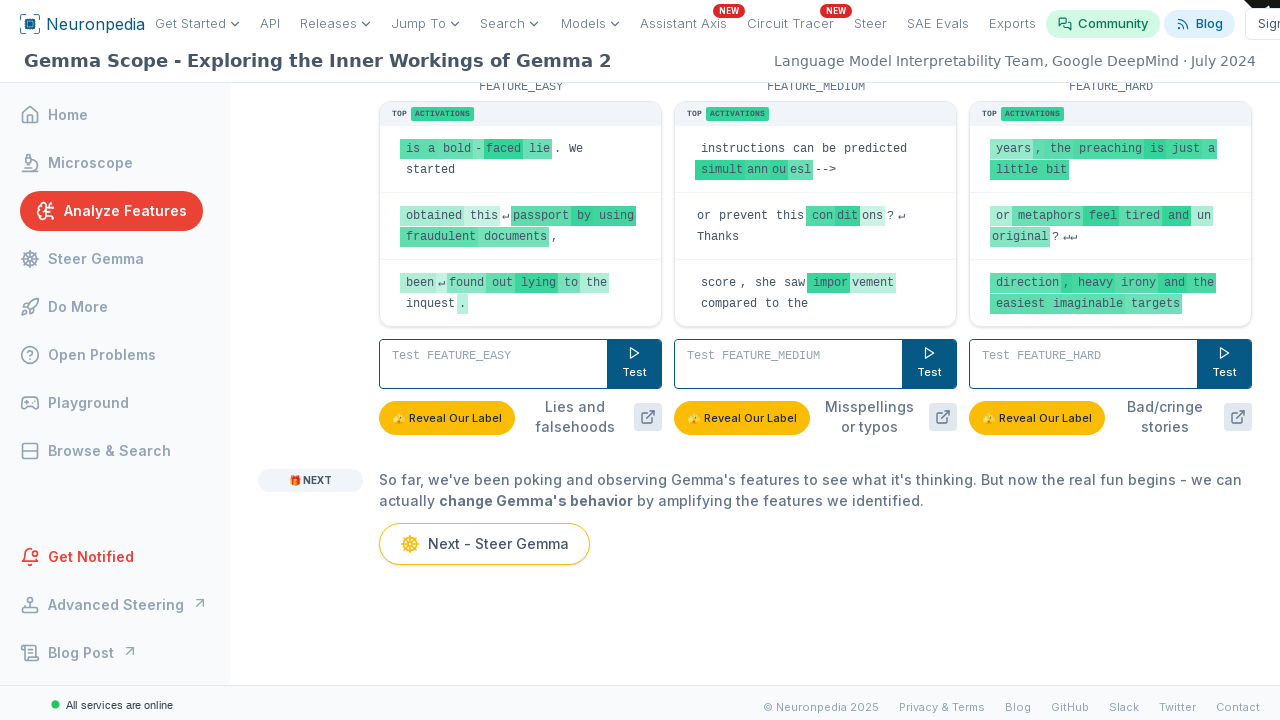

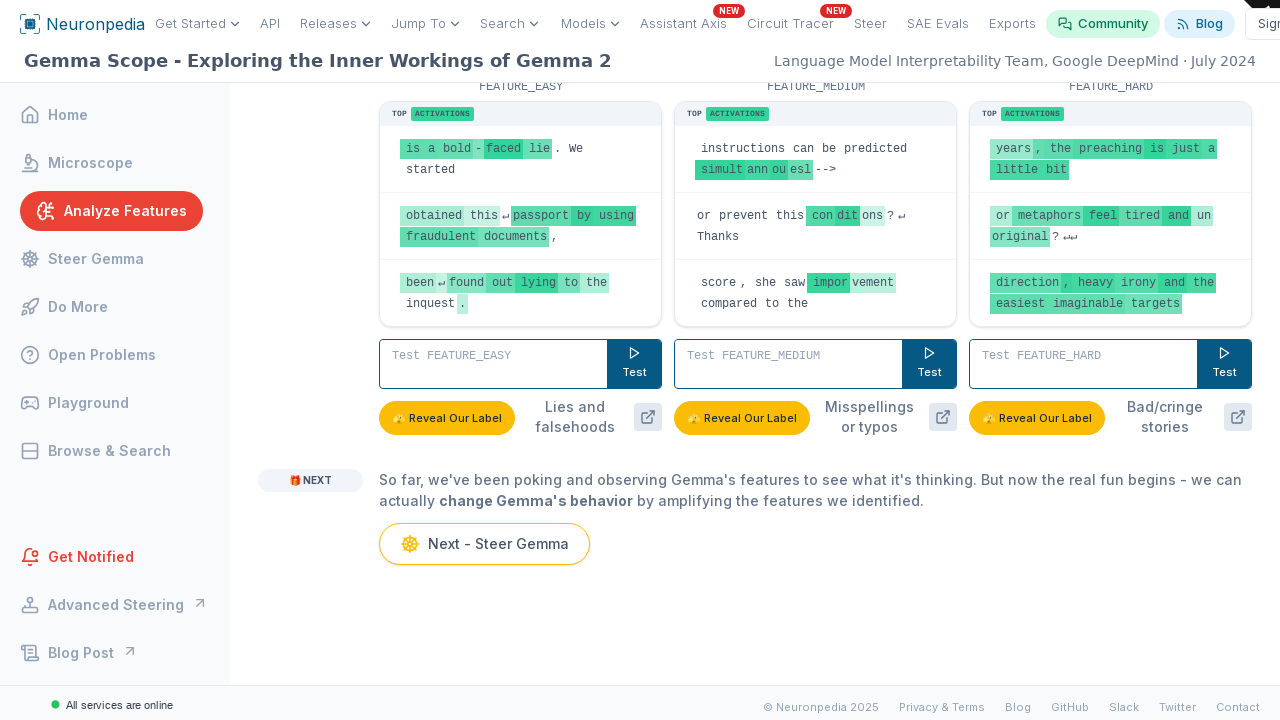